Tests JavaScript alert dialog handling by clicking buttons that trigger different alert types (accept and prompt) and interacting with the dialogs

Starting URL: https://letcode.in/alert

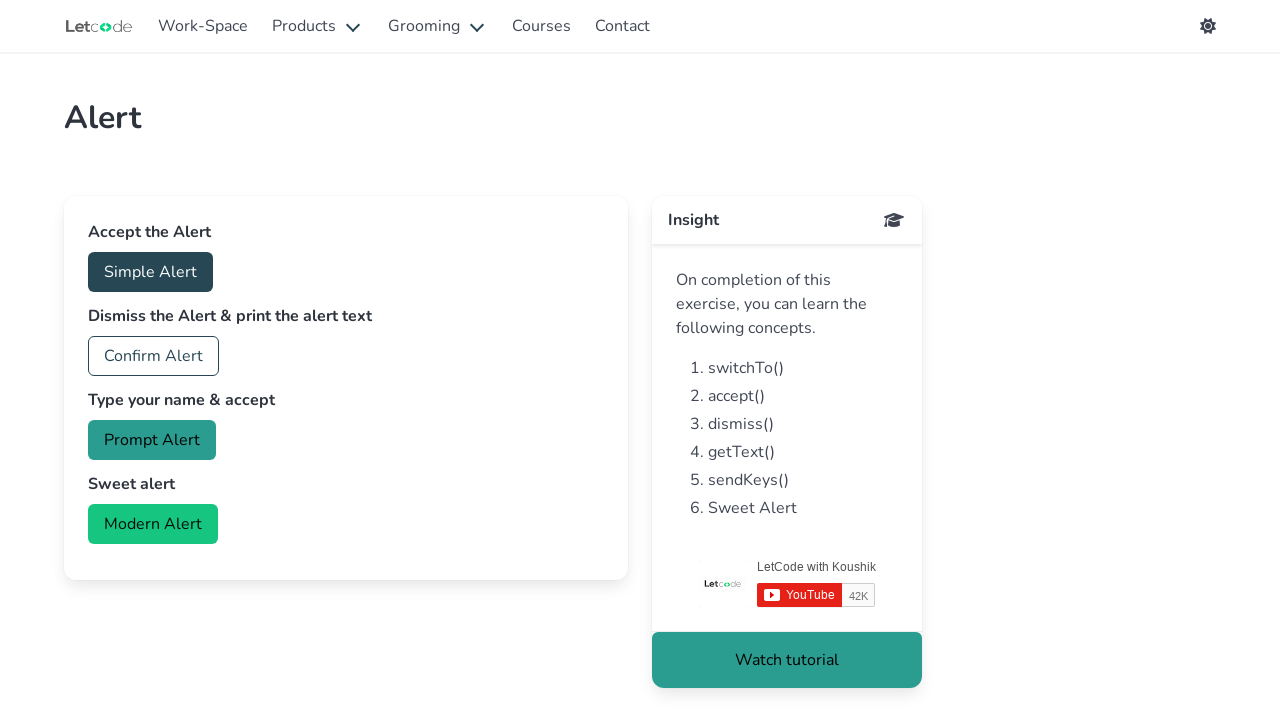

Set up dialog handler to dismiss first alert
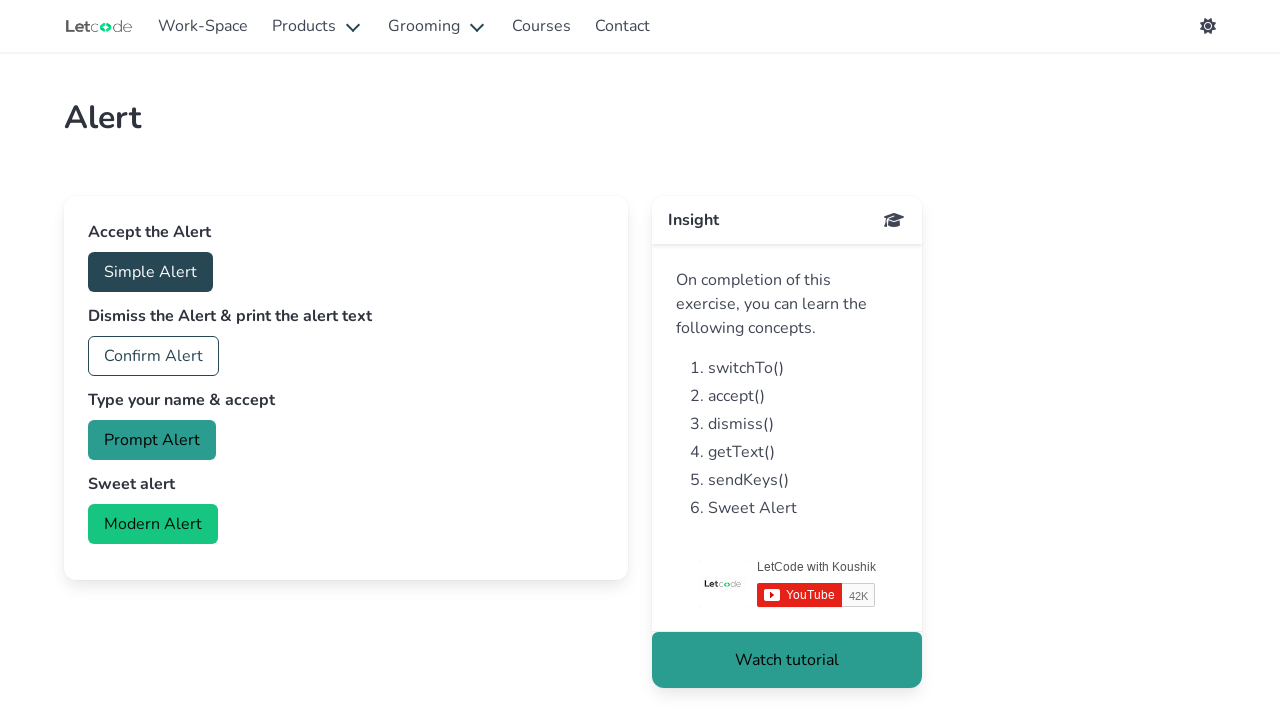

Clicked accept button to trigger first alert at (150, 272) on #accept
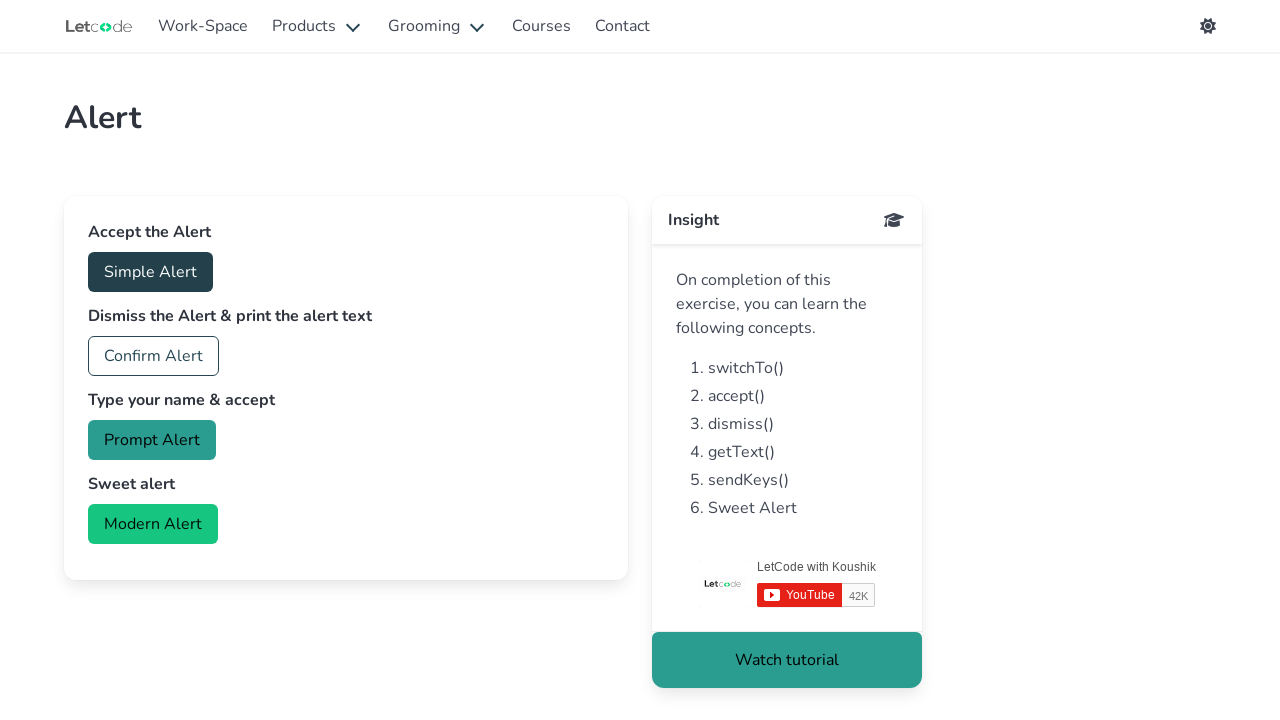

Removed first dialog handler
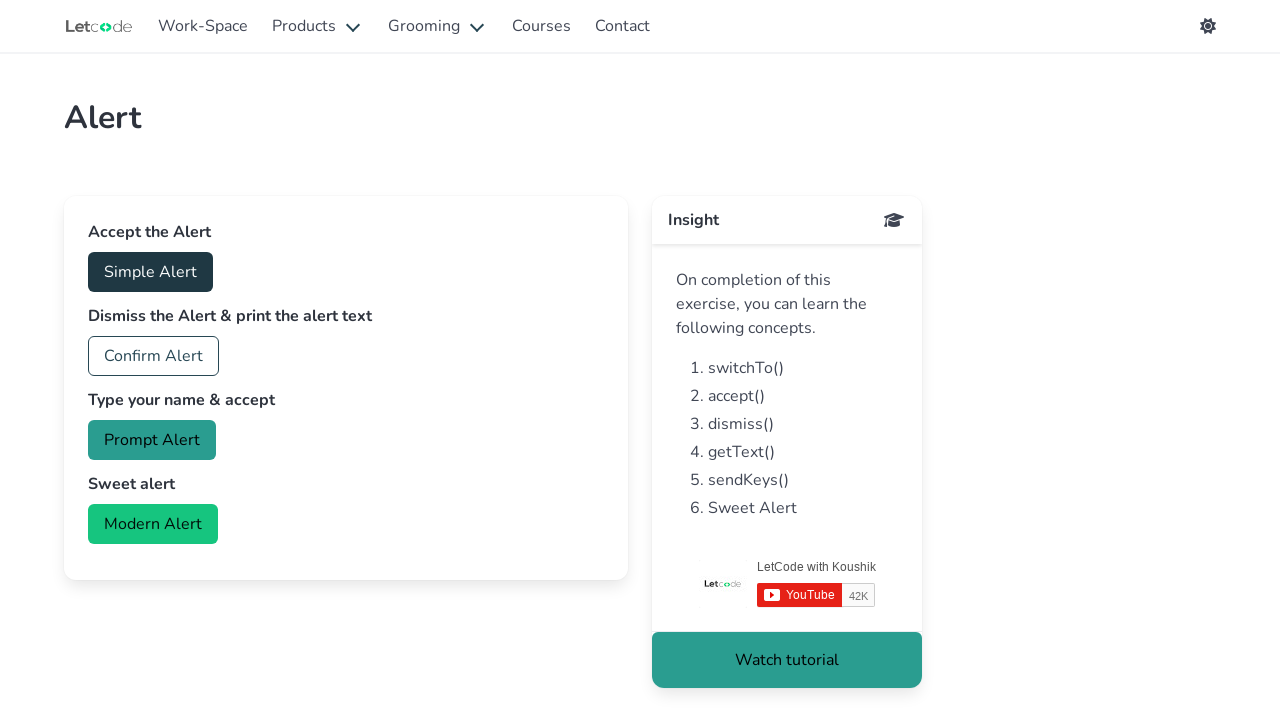

Set up dialog handler to accept prompt with 'Koushik'
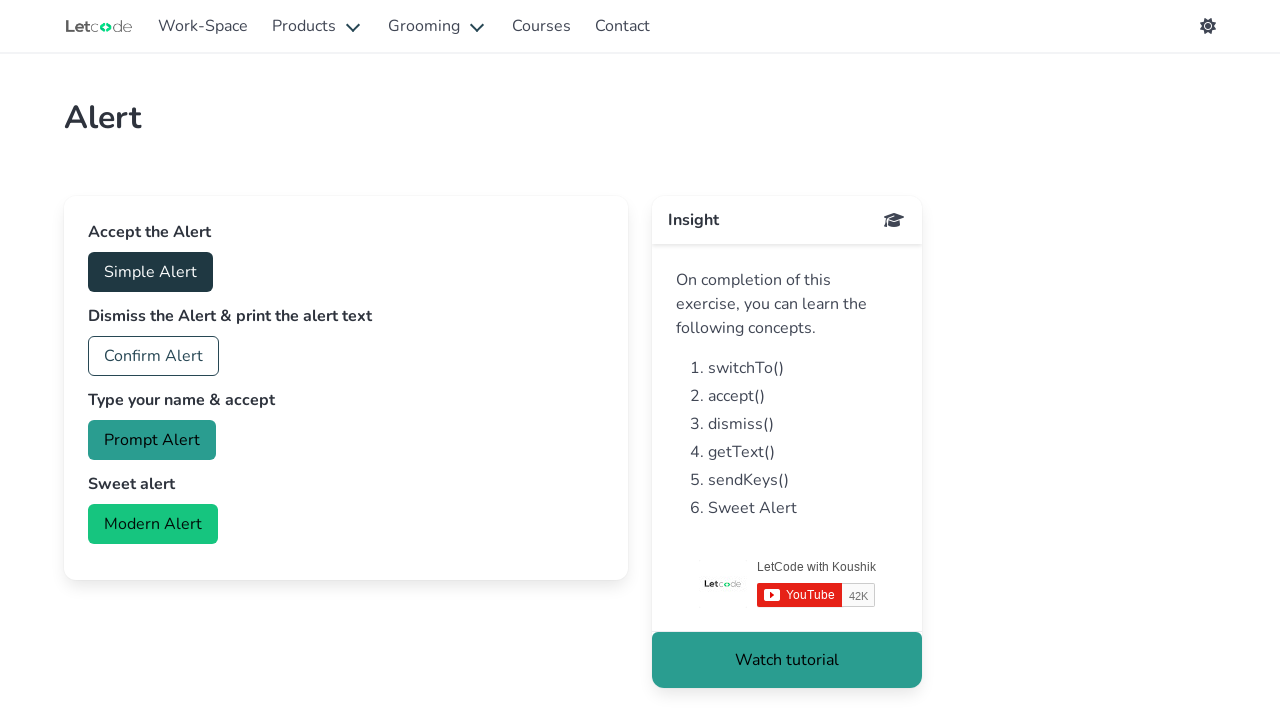

Clicked prompt button to trigger prompt dialog at (152, 440) on #prompt
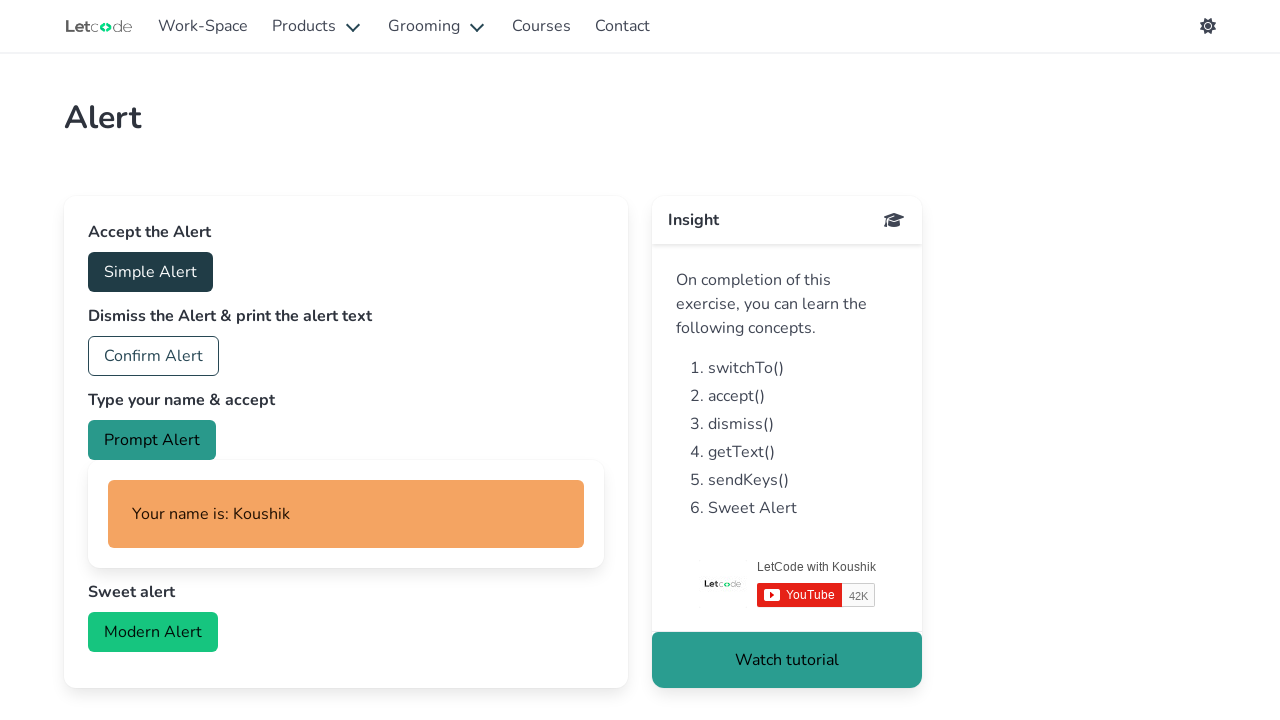

Waited for result element #myName to load
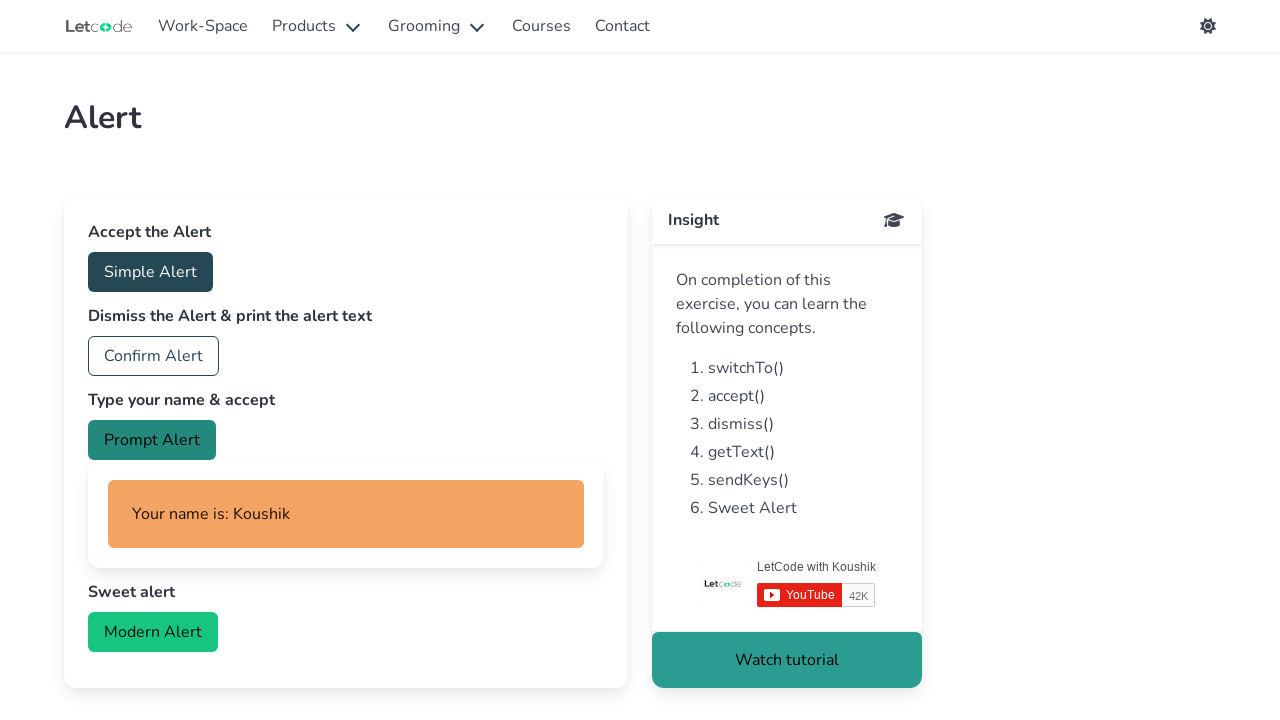

Retrieved and printed text content from #myName element
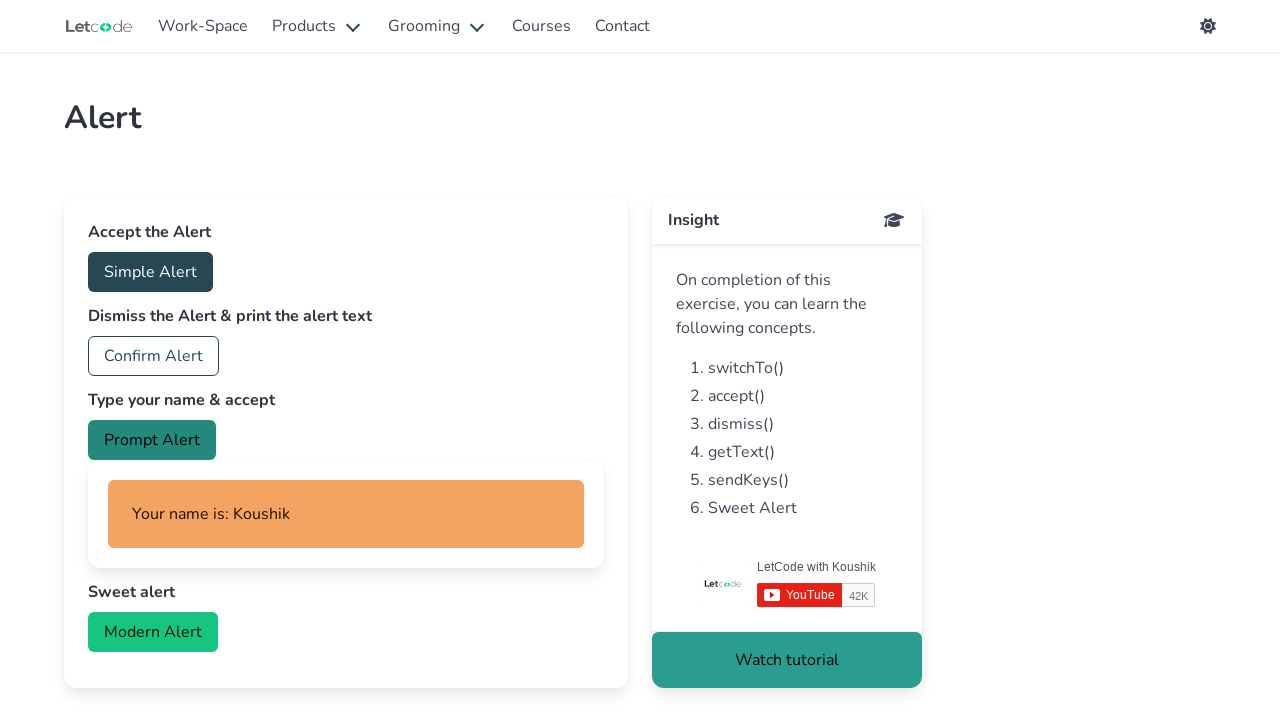

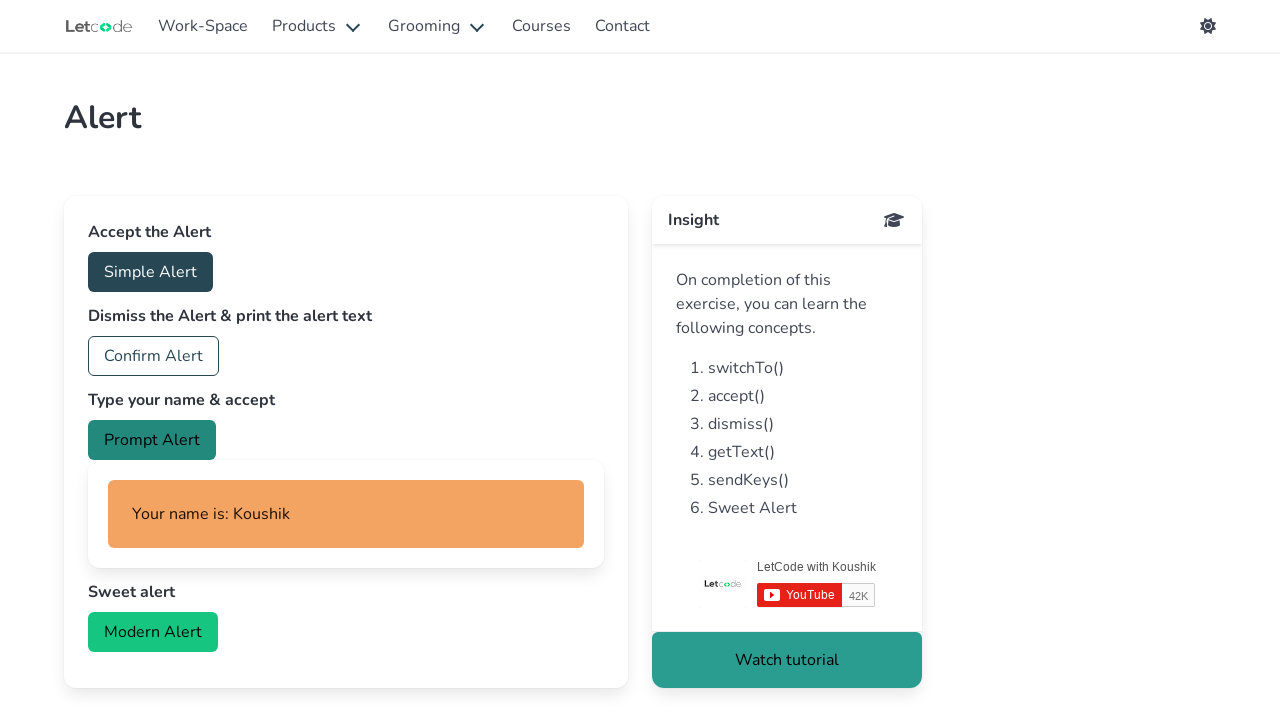